Basic browser launch test that navigates to webex.com and maximizes the browser window

Starting URL: https://www.webex.com

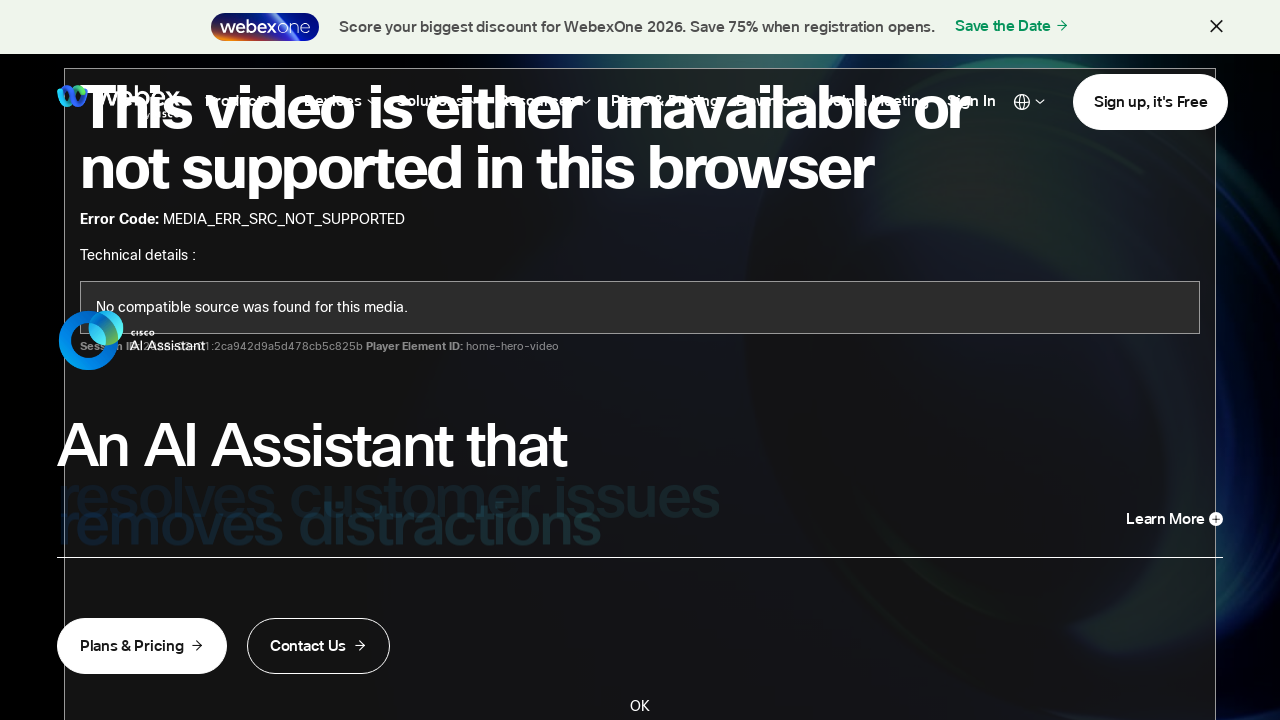

Set viewport size to 1920x1080
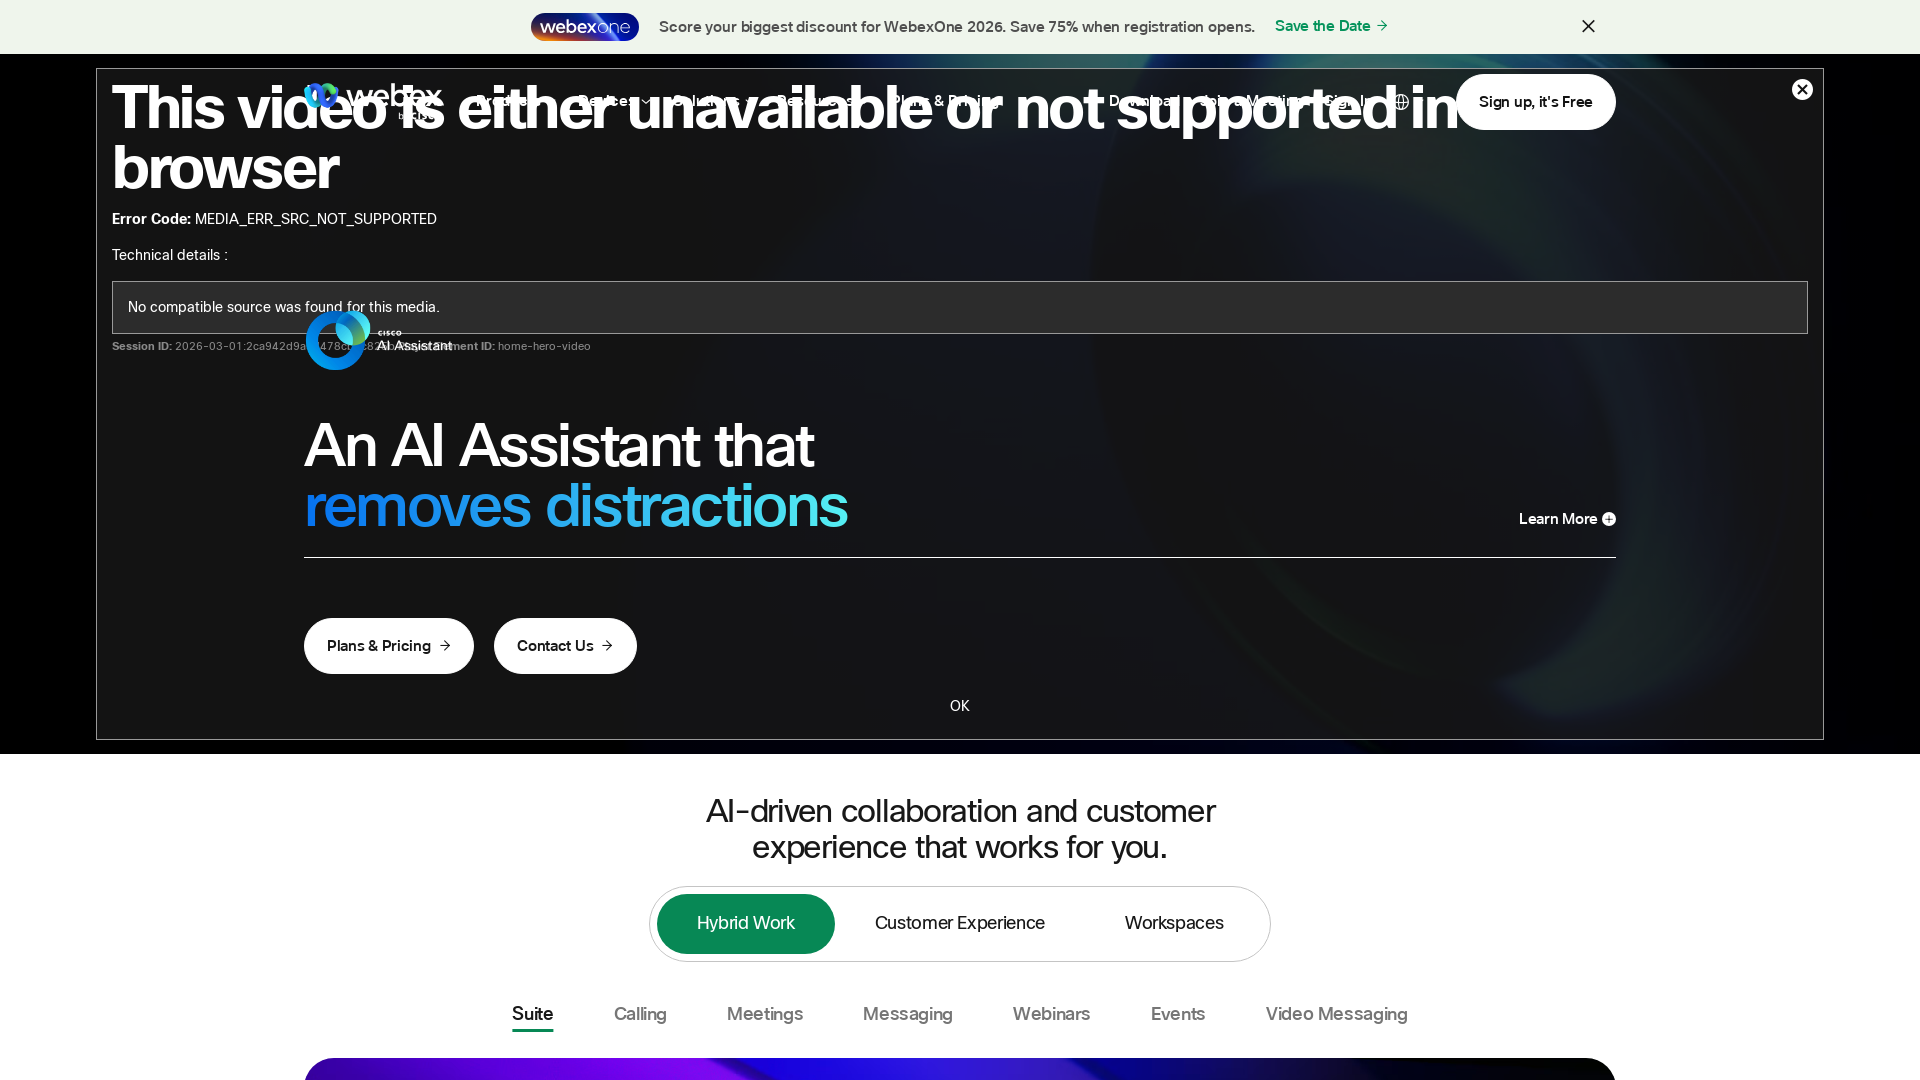

Waited for page DOM content to fully load
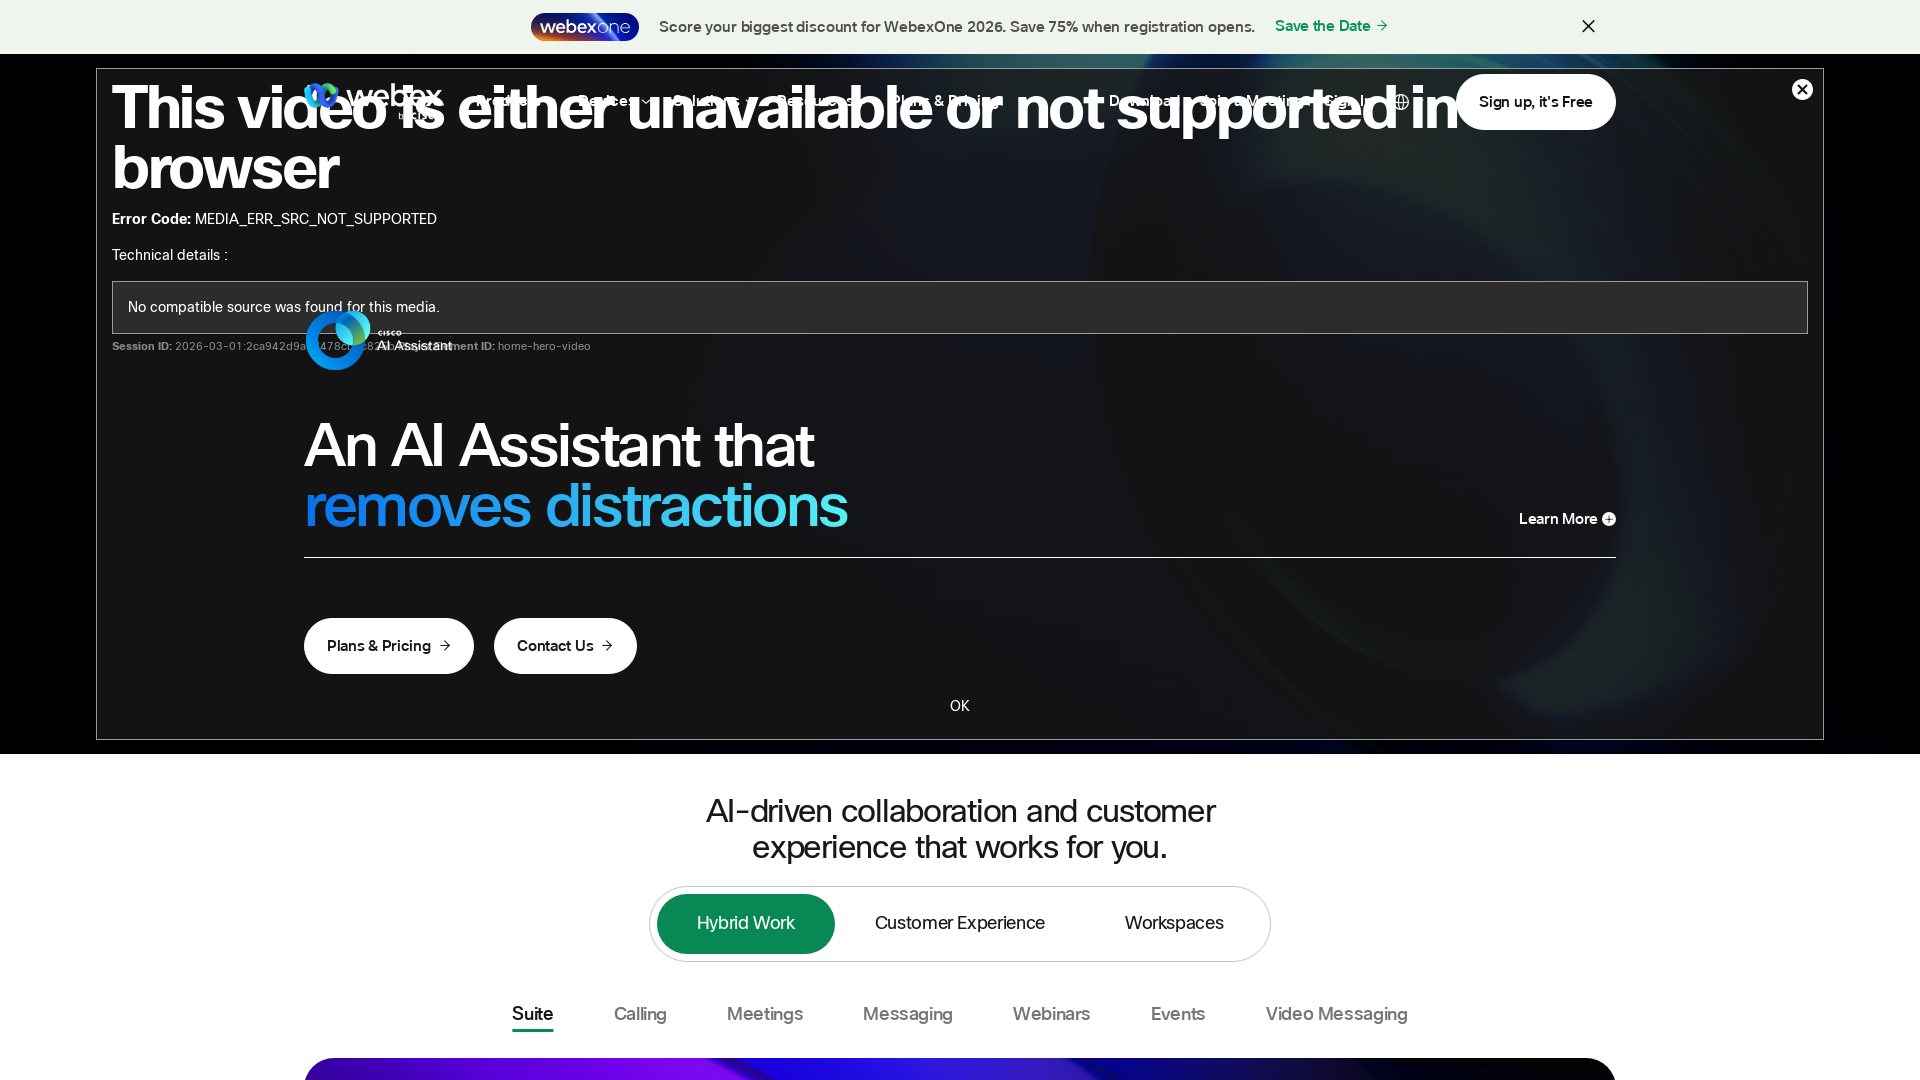

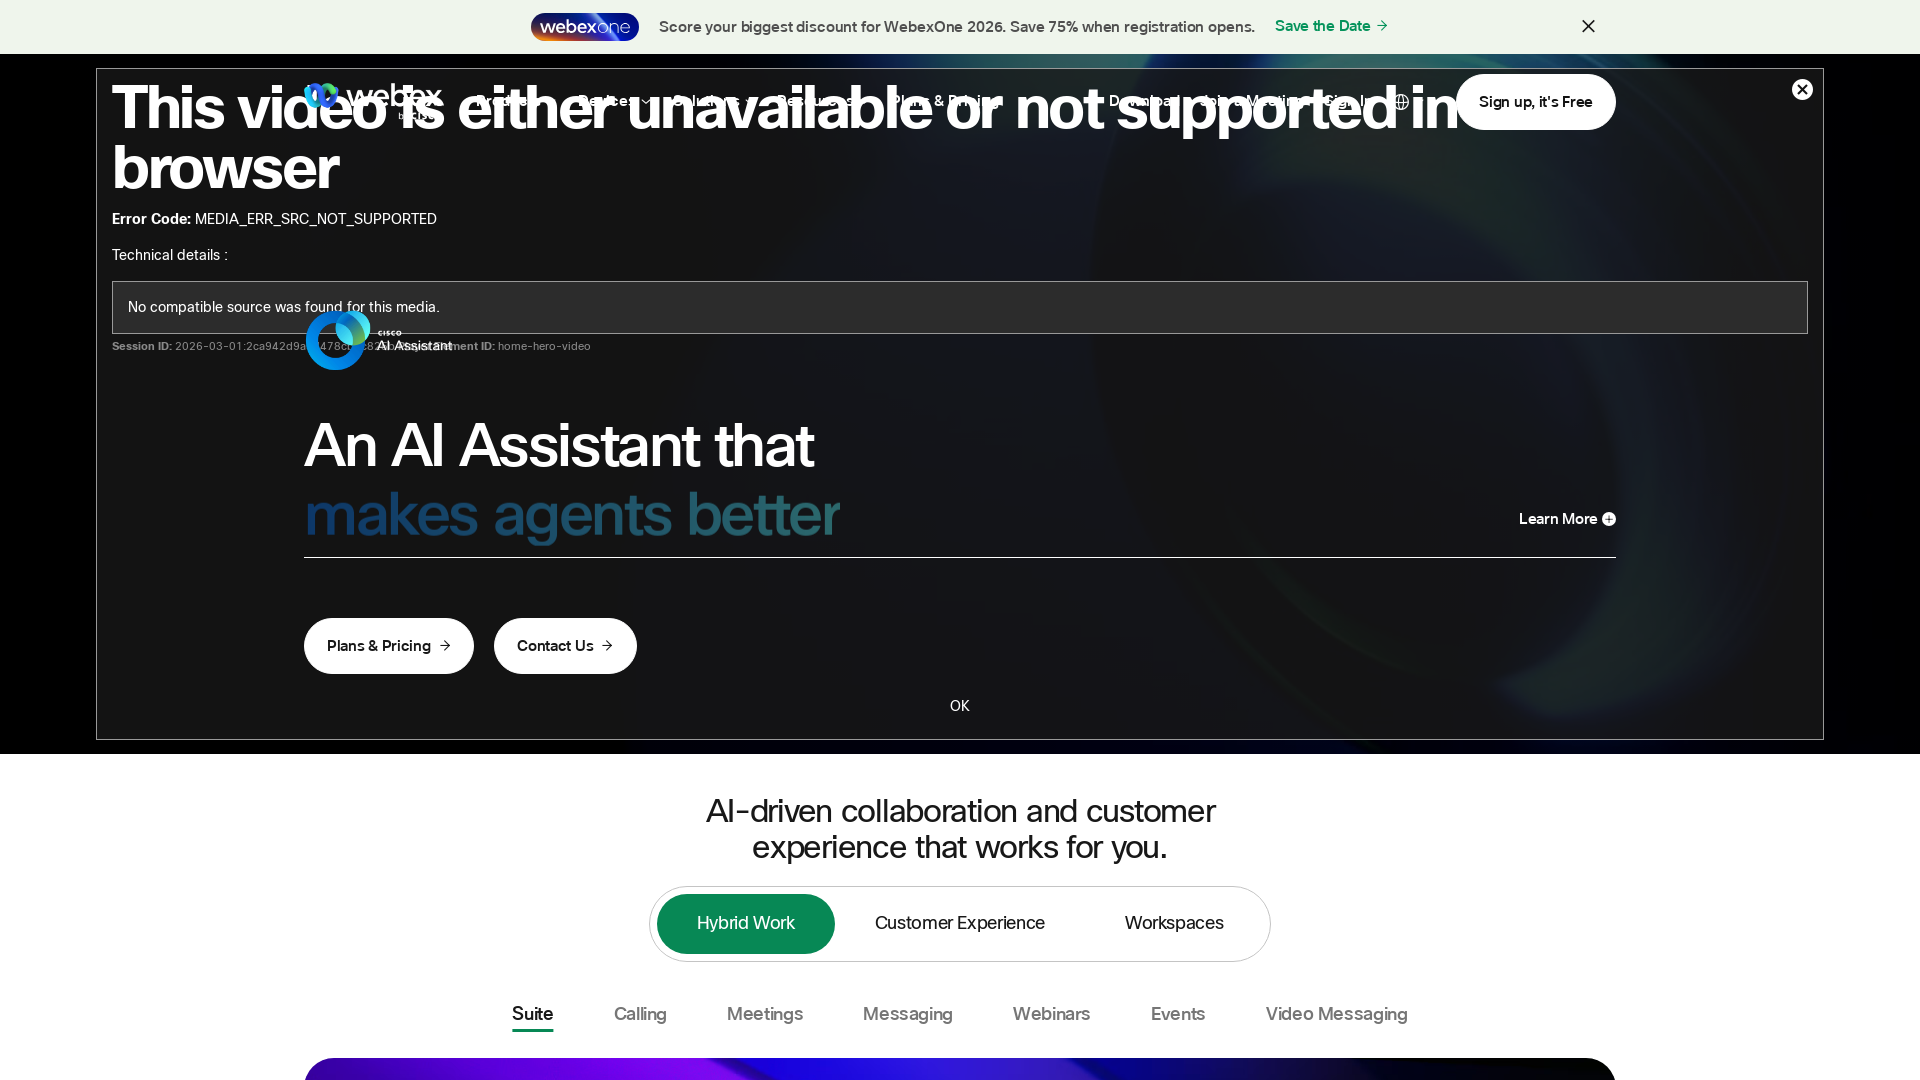